Tests that new todo items are appended to the bottom of the list by creating 3 items

Starting URL: https://demo.playwright.dev/todomvc

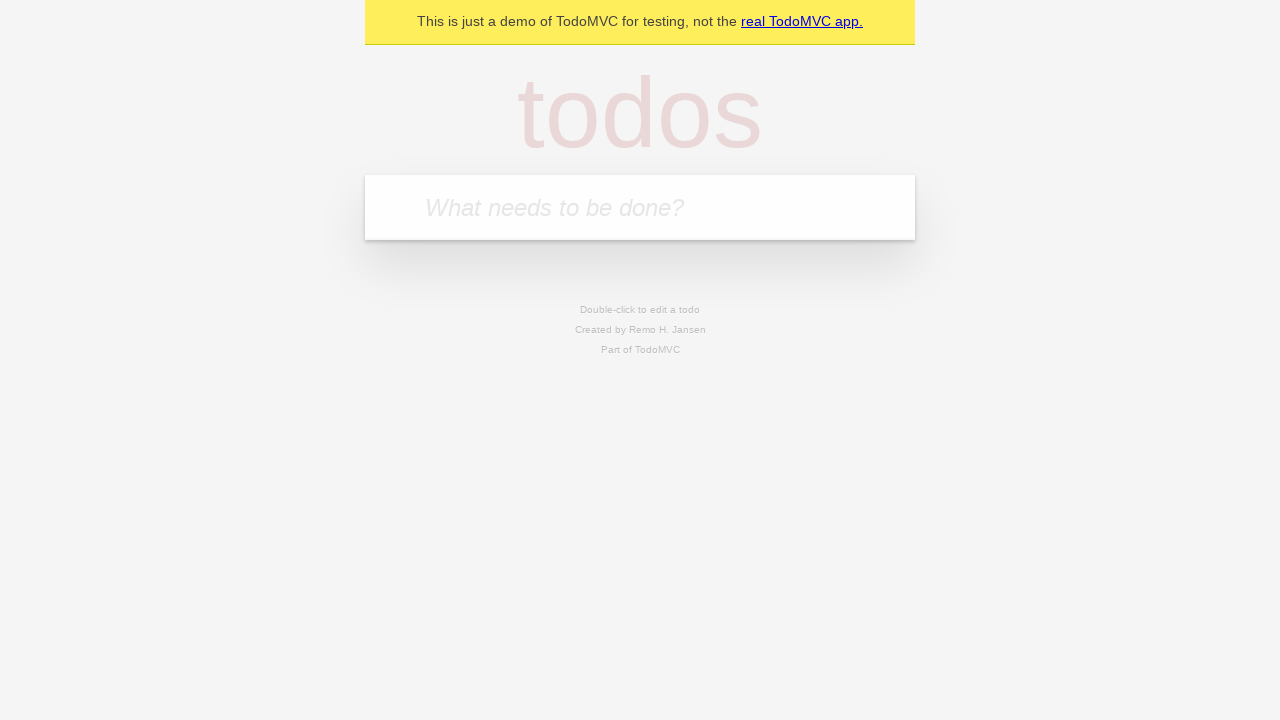

Located the 'What needs to be done?' input field
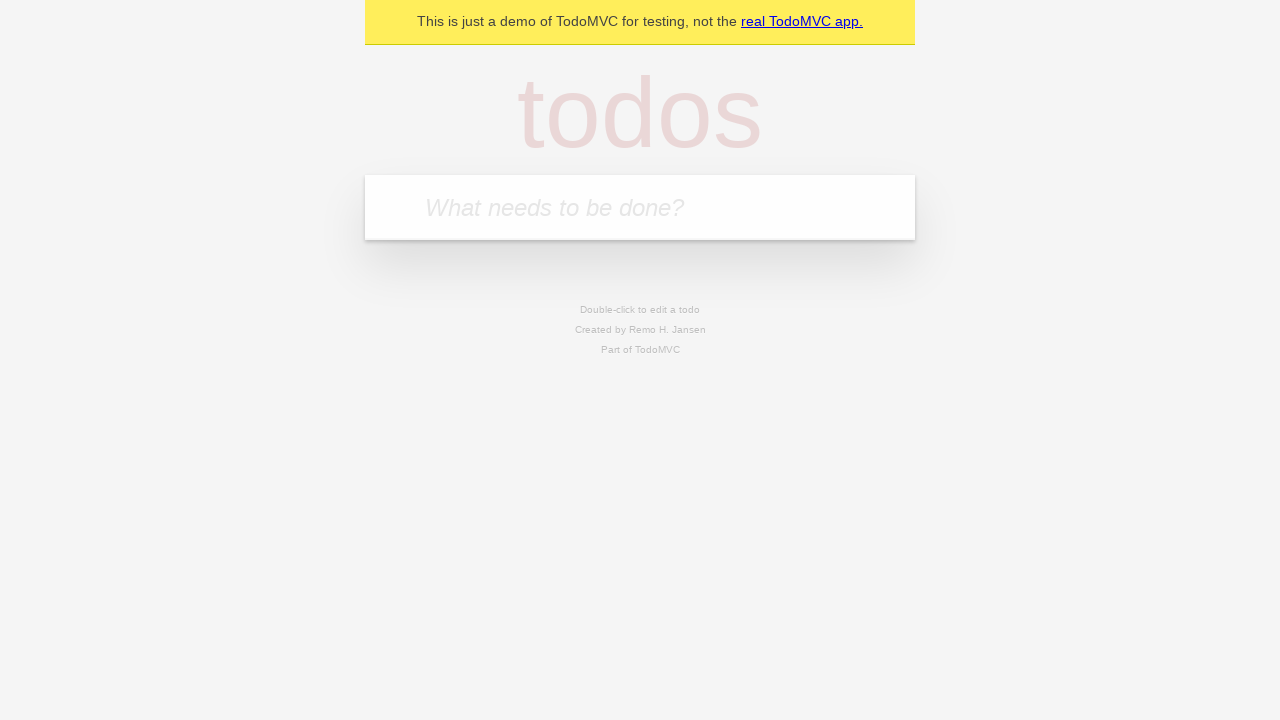

Filled first todo item with 'buy some cheese' on internal:attr=[placeholder="What needs to be done?"i]
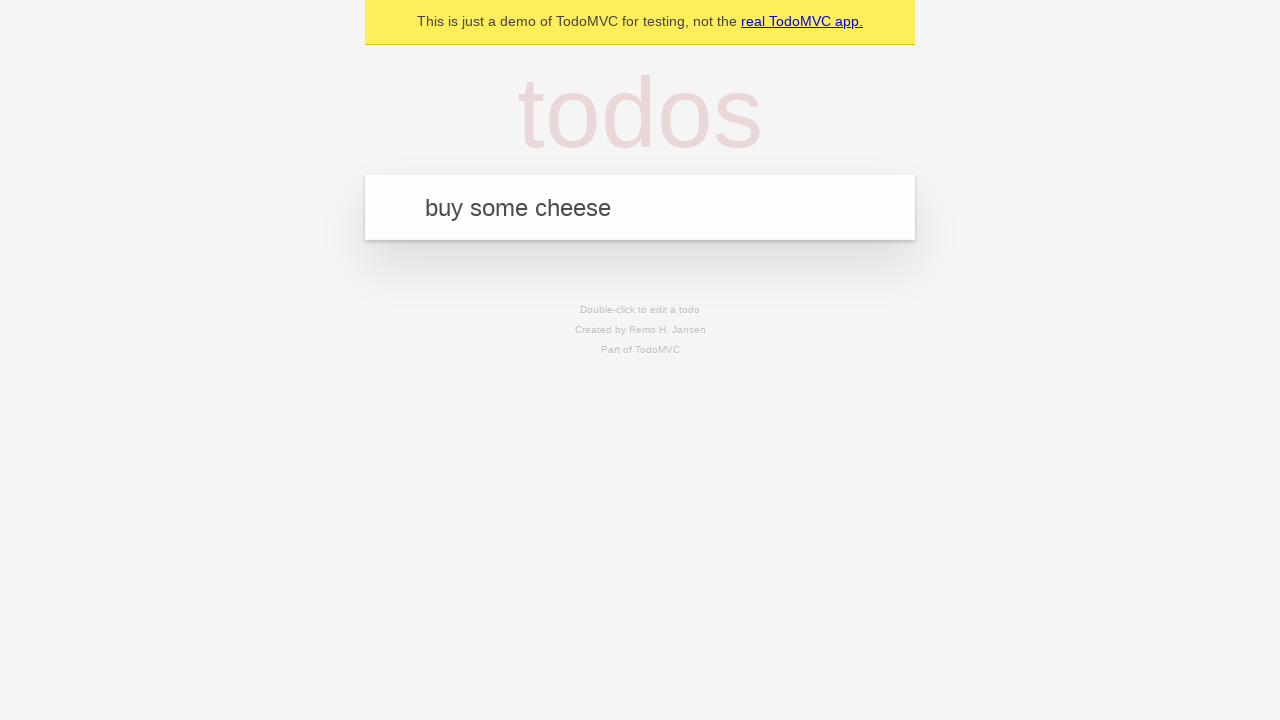

Pressed Enter to add first todo item to the list on internal:attr=[placeholder="What needs to be done?"i]
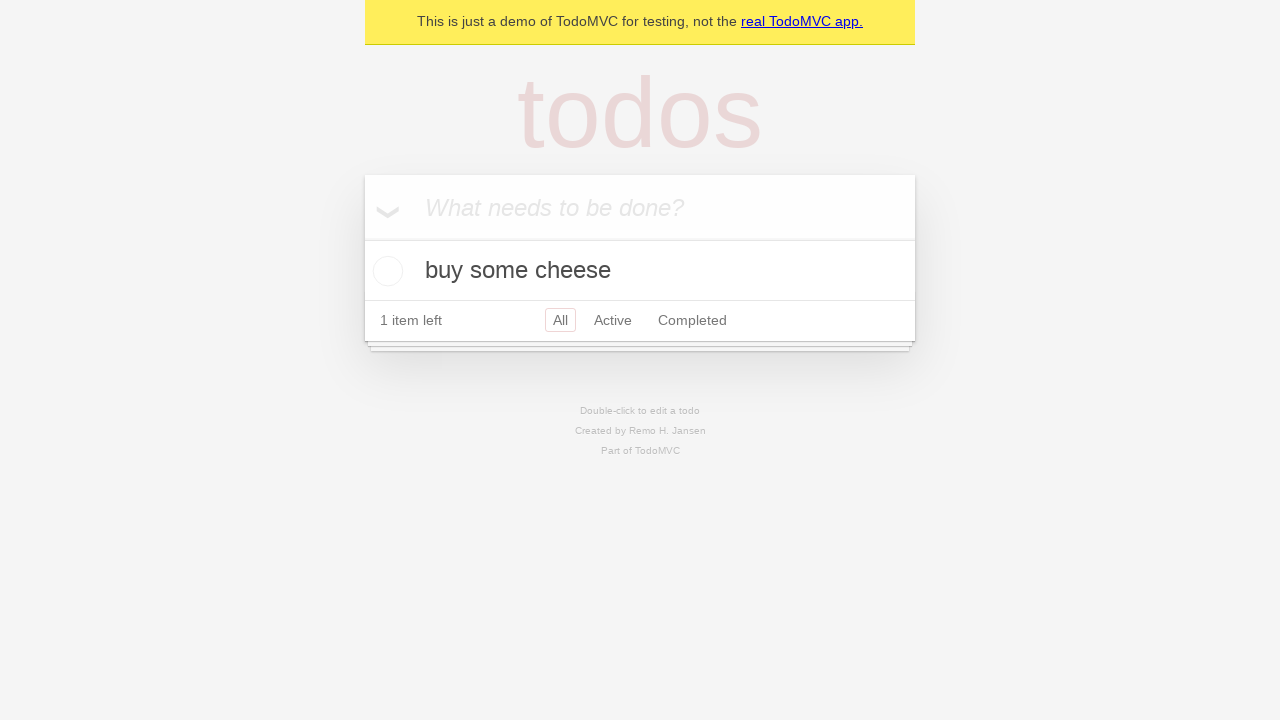

Filled second todo item with 'feed the cat' on internal:attr=[placeholder="What needs to be done?"i]
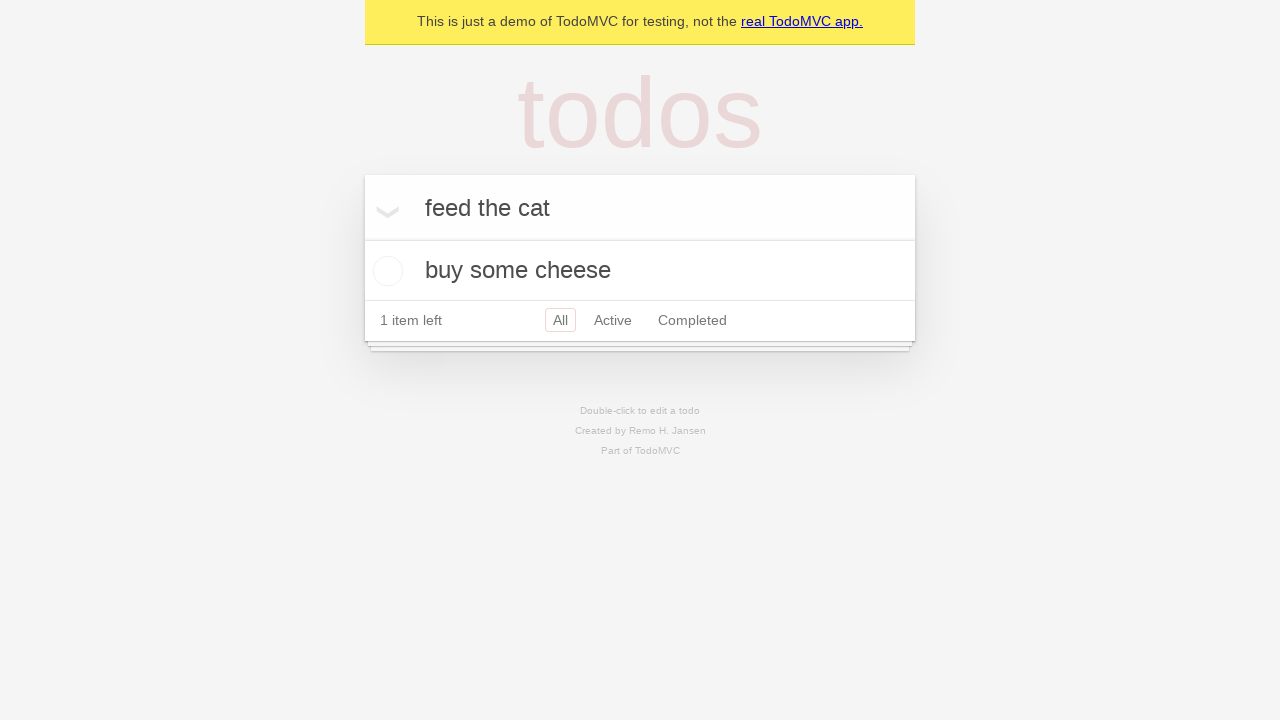

Pressed Enter to add second todo item to the list on internal:attr=[placeholder="What needs to be done?"i]
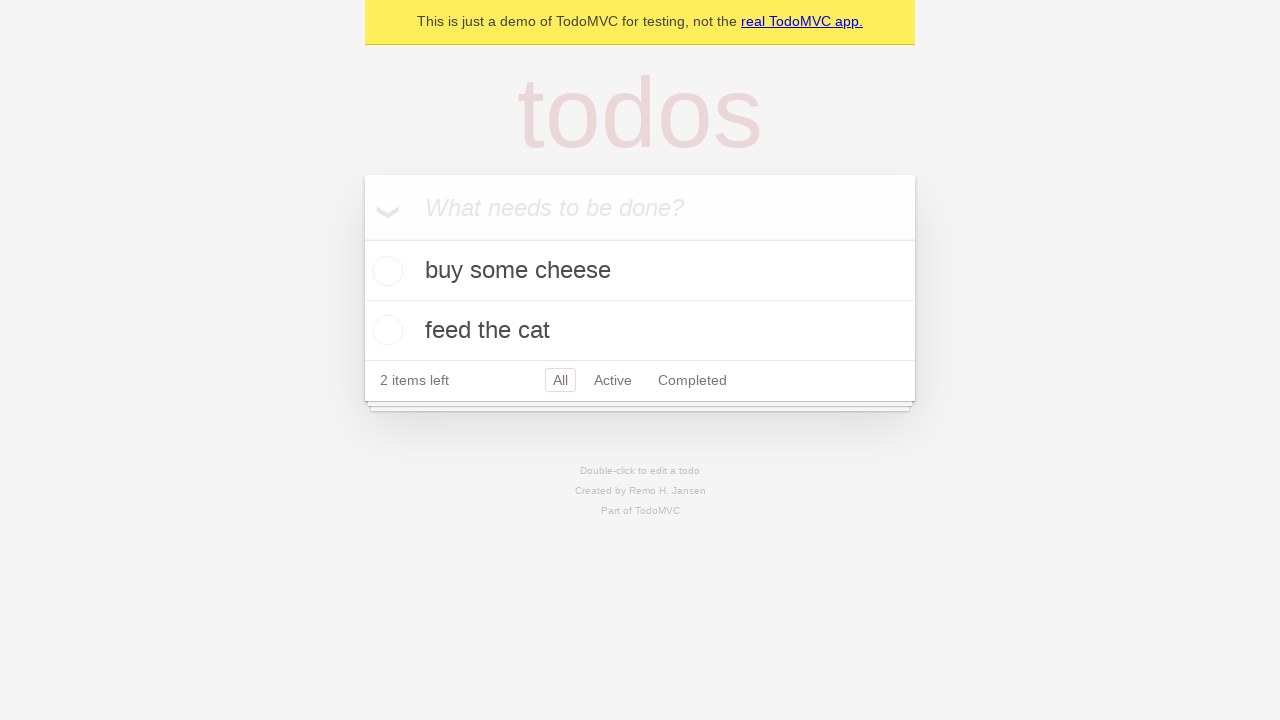

Filled third todo item with 'book a doctors appointment' on internal:attr=[placeholder="What needs to be done?"i]
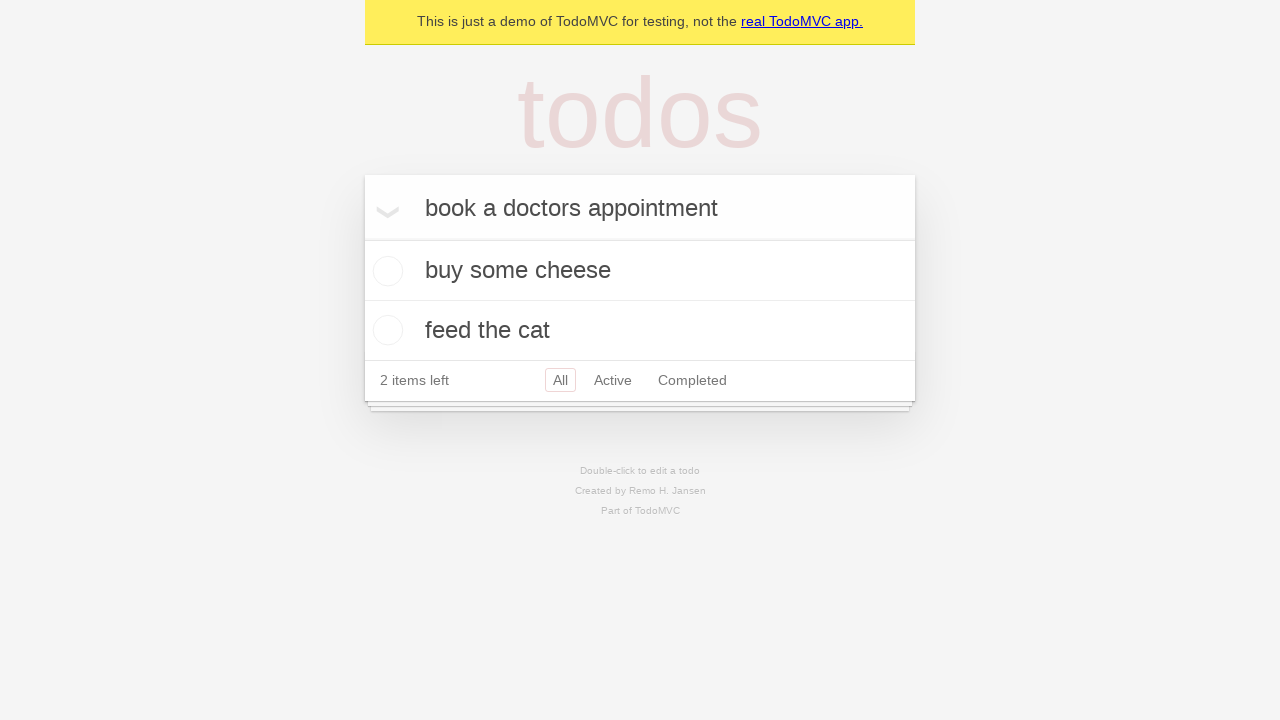

Pressed Enter to add third todo item to the list on internal:attr=[placeholder="What needs to be done?"i]
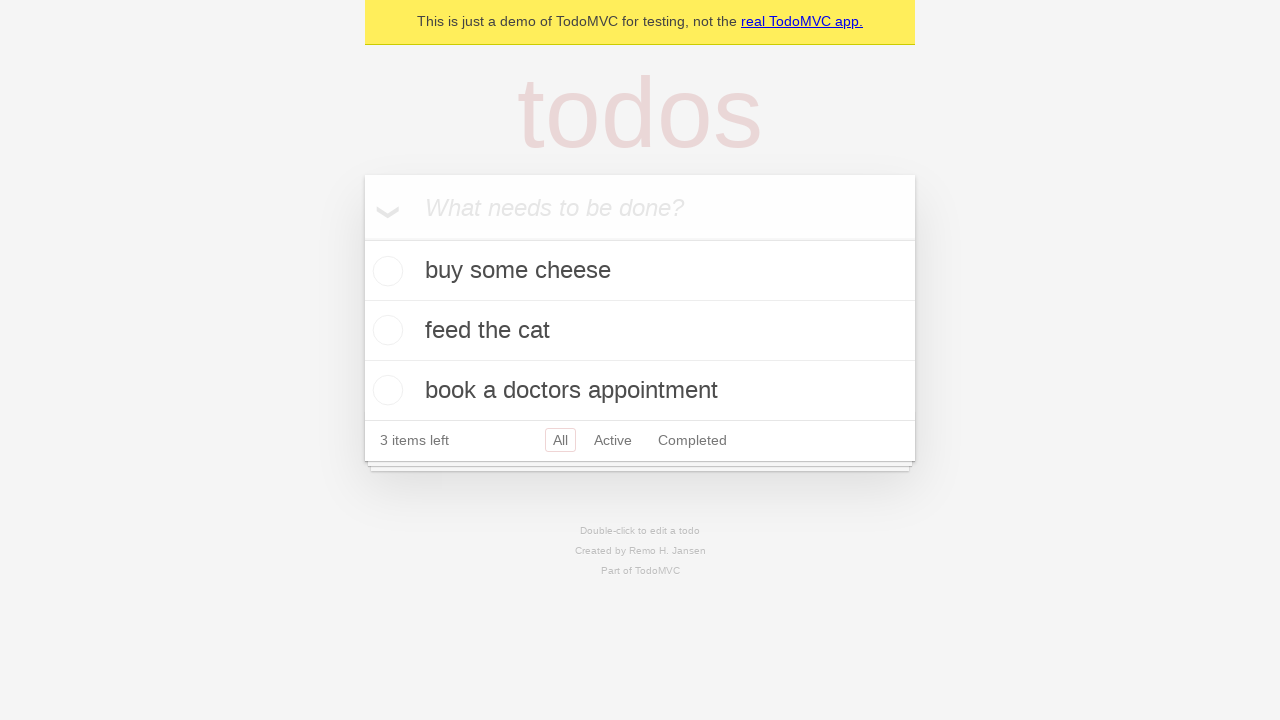

Verified that '3 items left' counter is displayed, confirming all three items were appended to the list
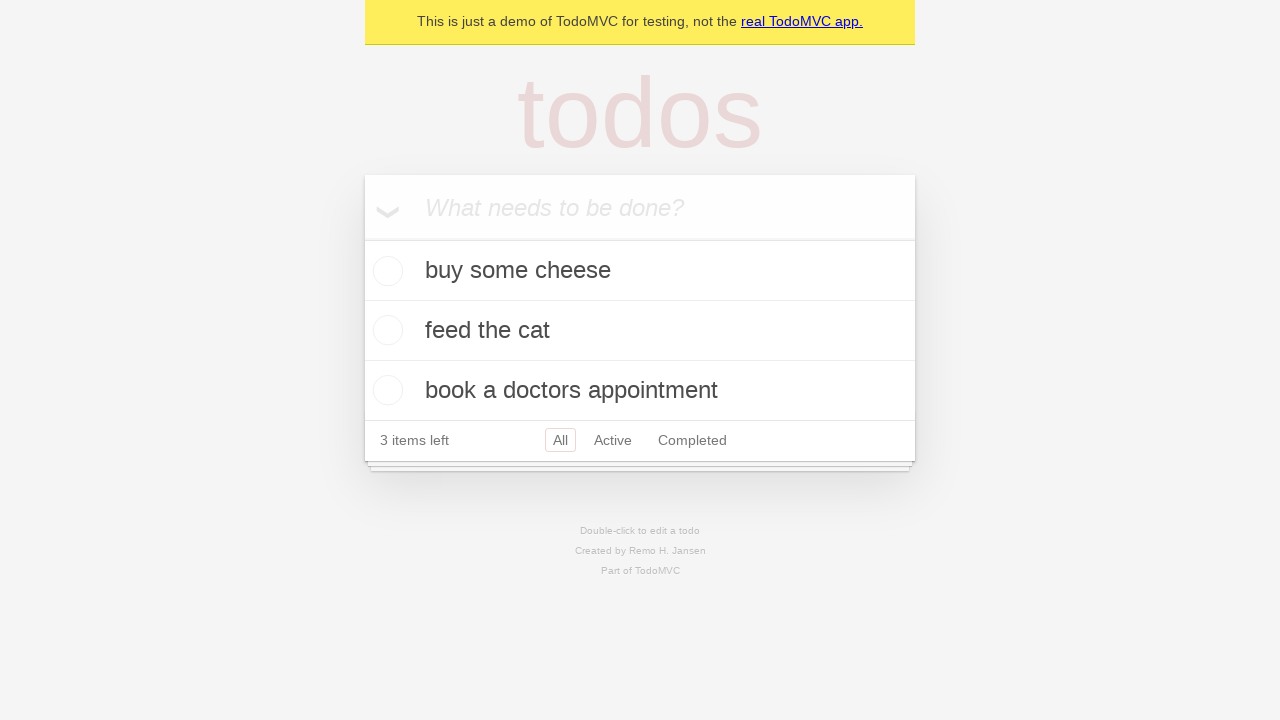

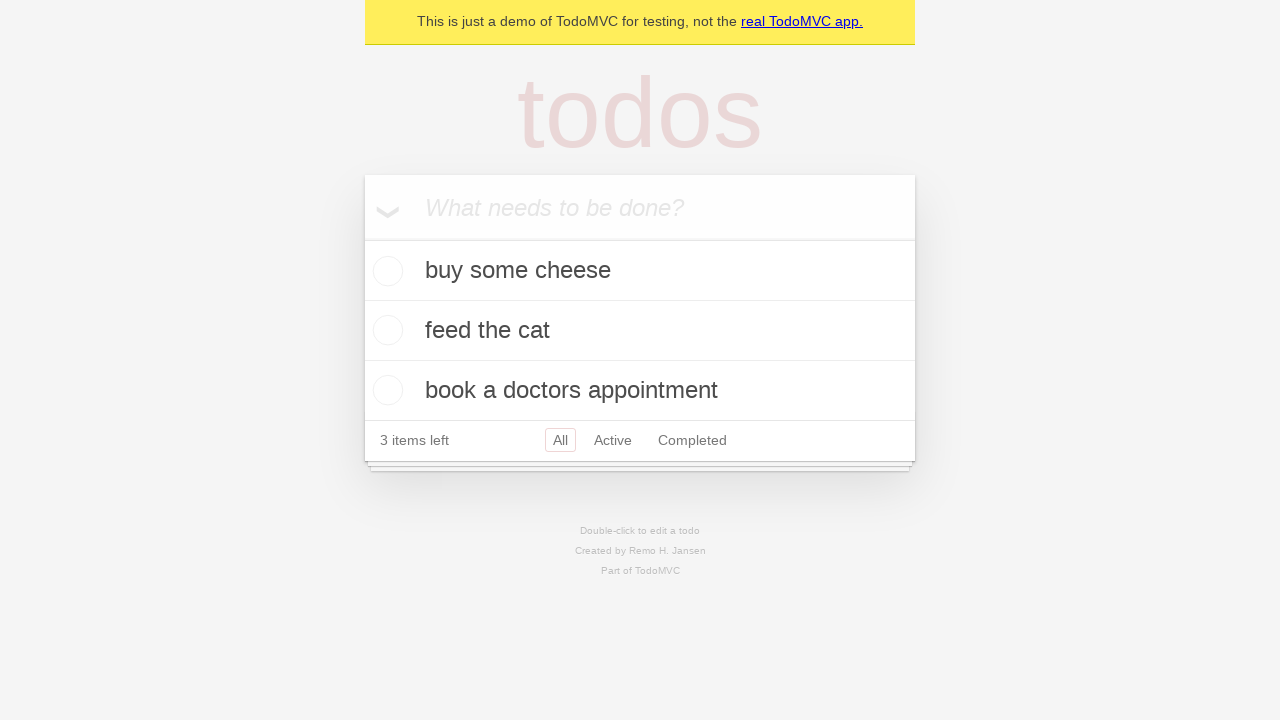